Tests that the LSU Libraries government documents page loads correctly by checking the page title

Starting URL: https://www.lib.lsu.edu/collections/govdocs

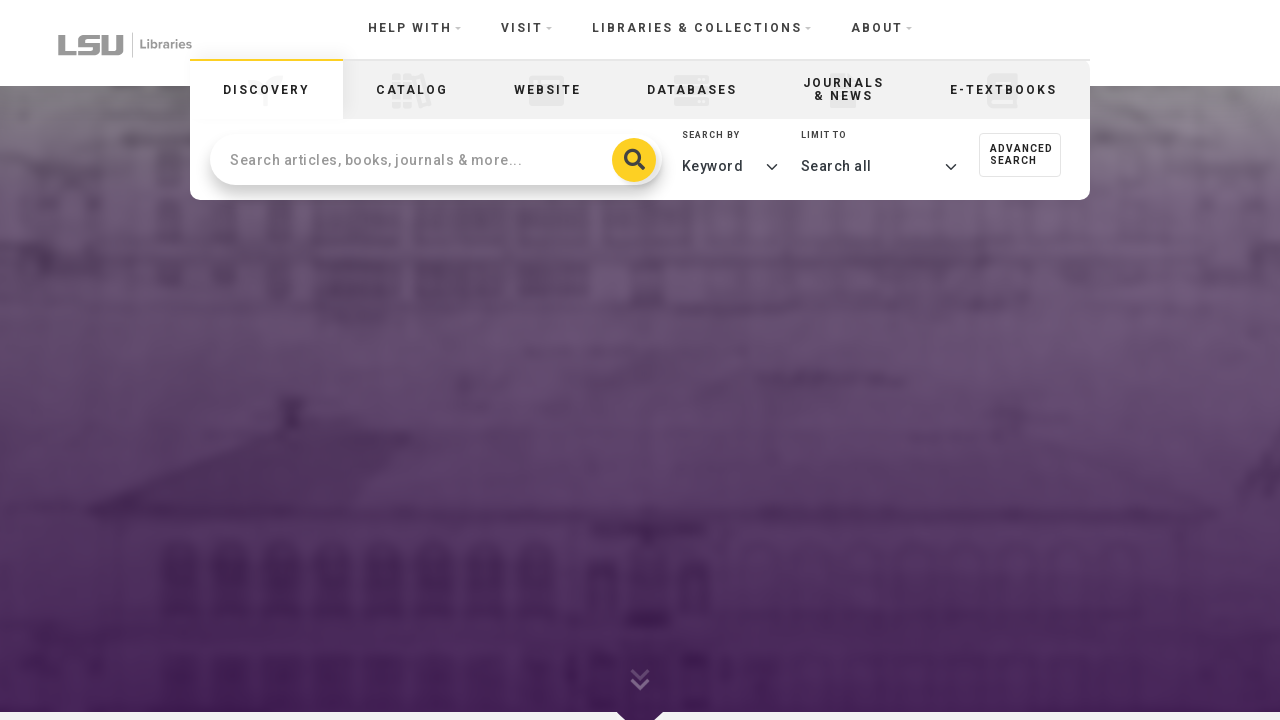

Navigated to LSU Libraries government documents page
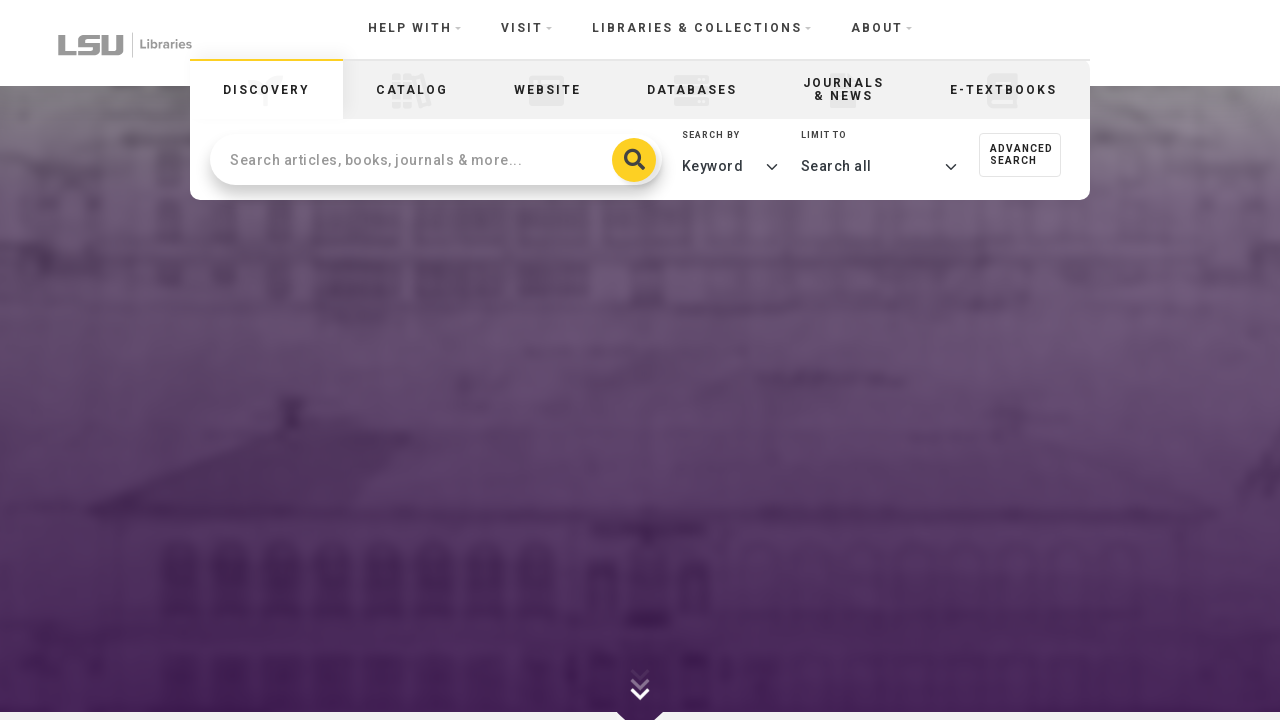

Verified page title contains 'LSU Libraries'
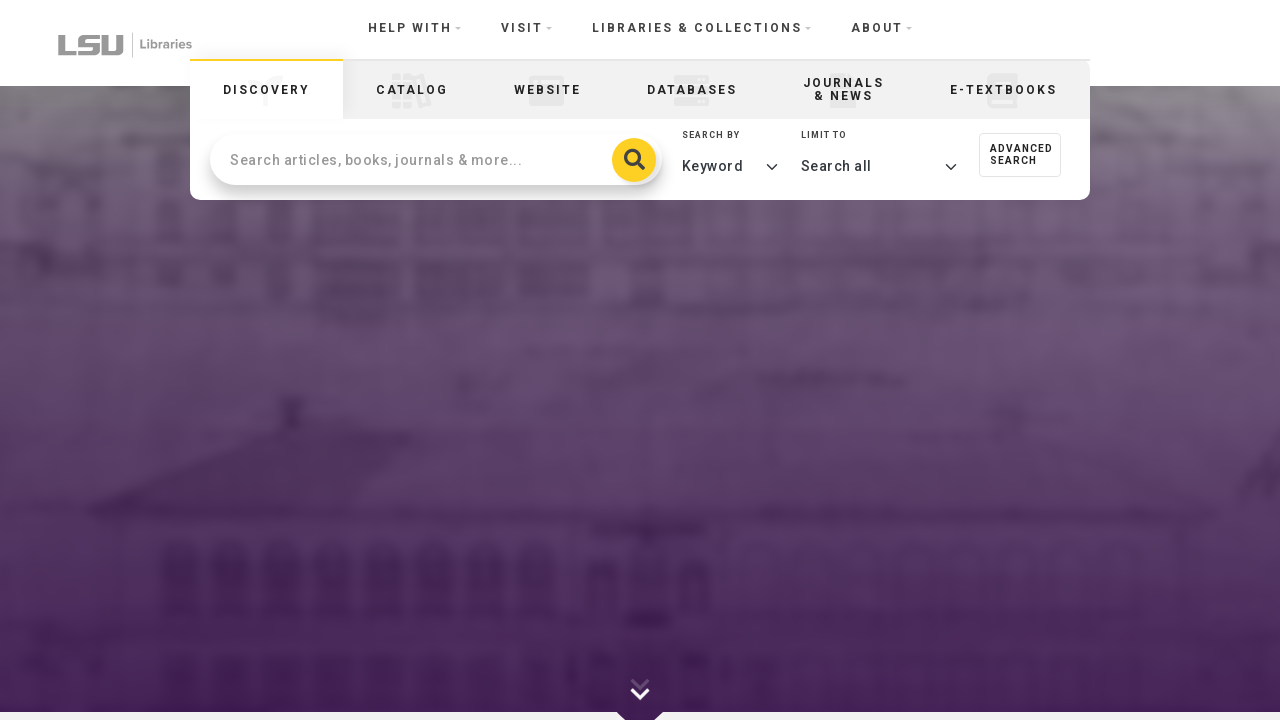

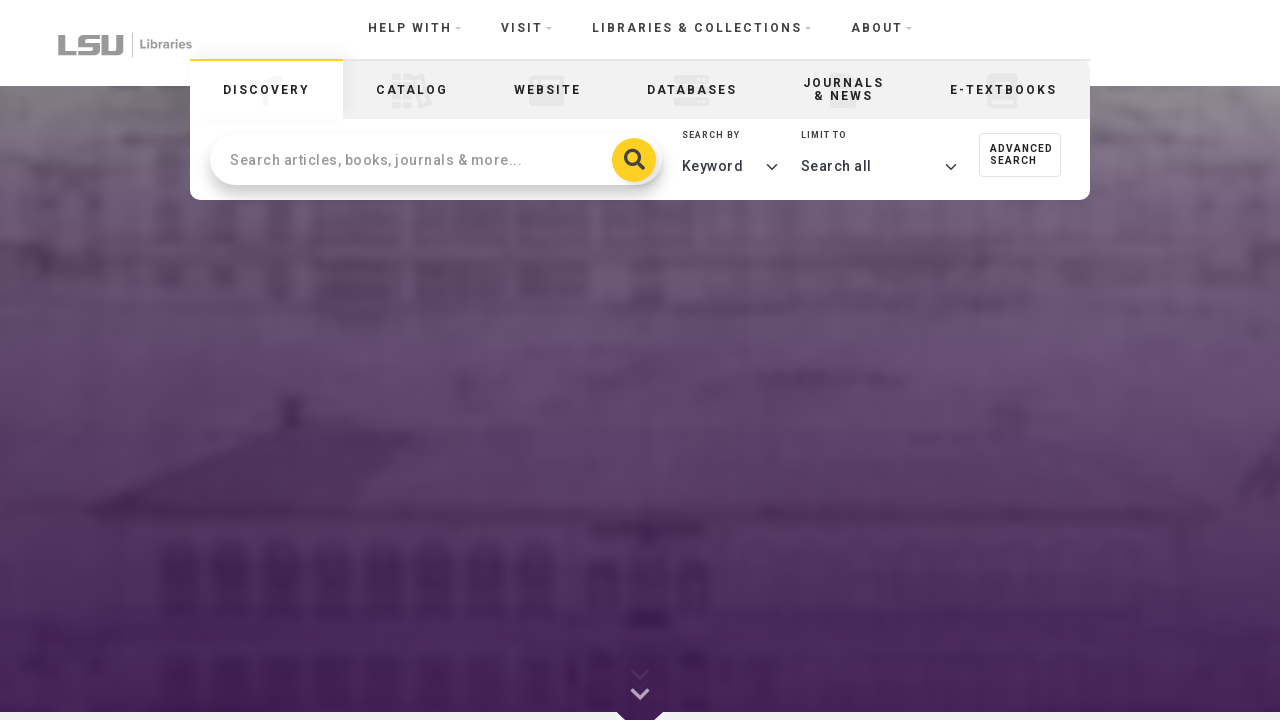